Tests homepage navigation by clicking the "About Us" link and verifying the user is redirected to the About Us page with the correct heading.

Starting URL: https://training-support.net

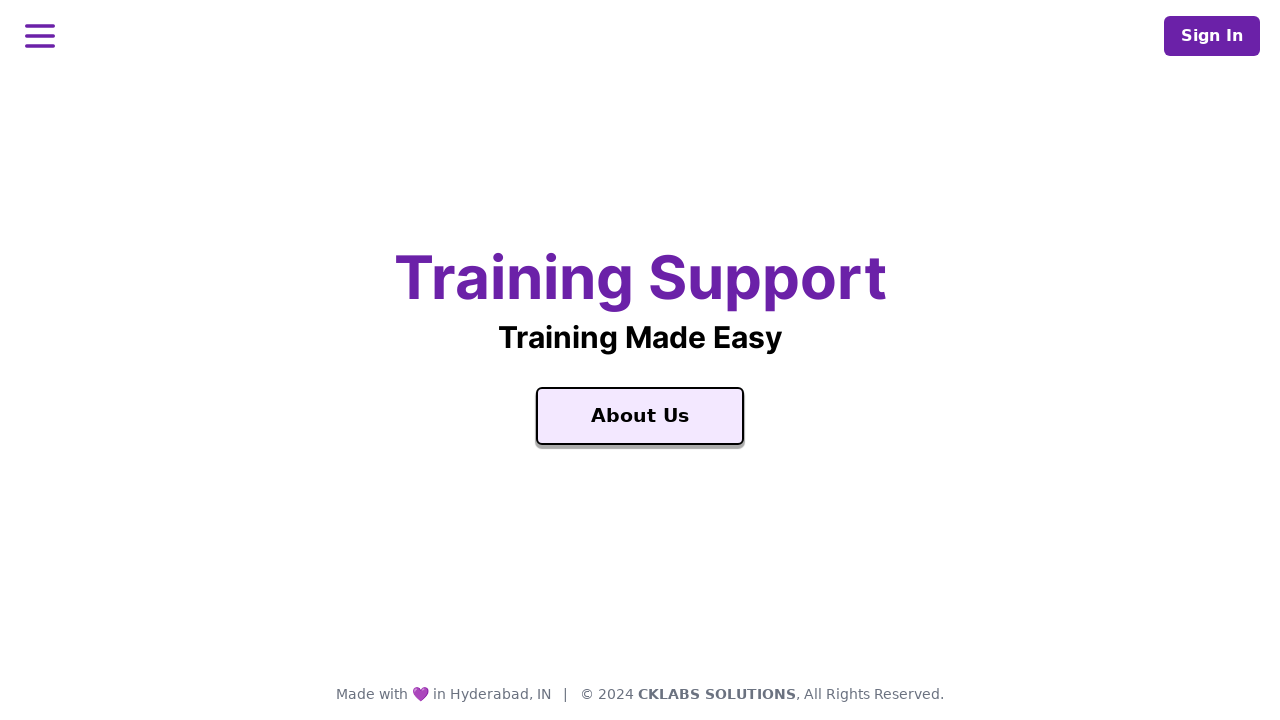

Verified page title is 'Training Support'
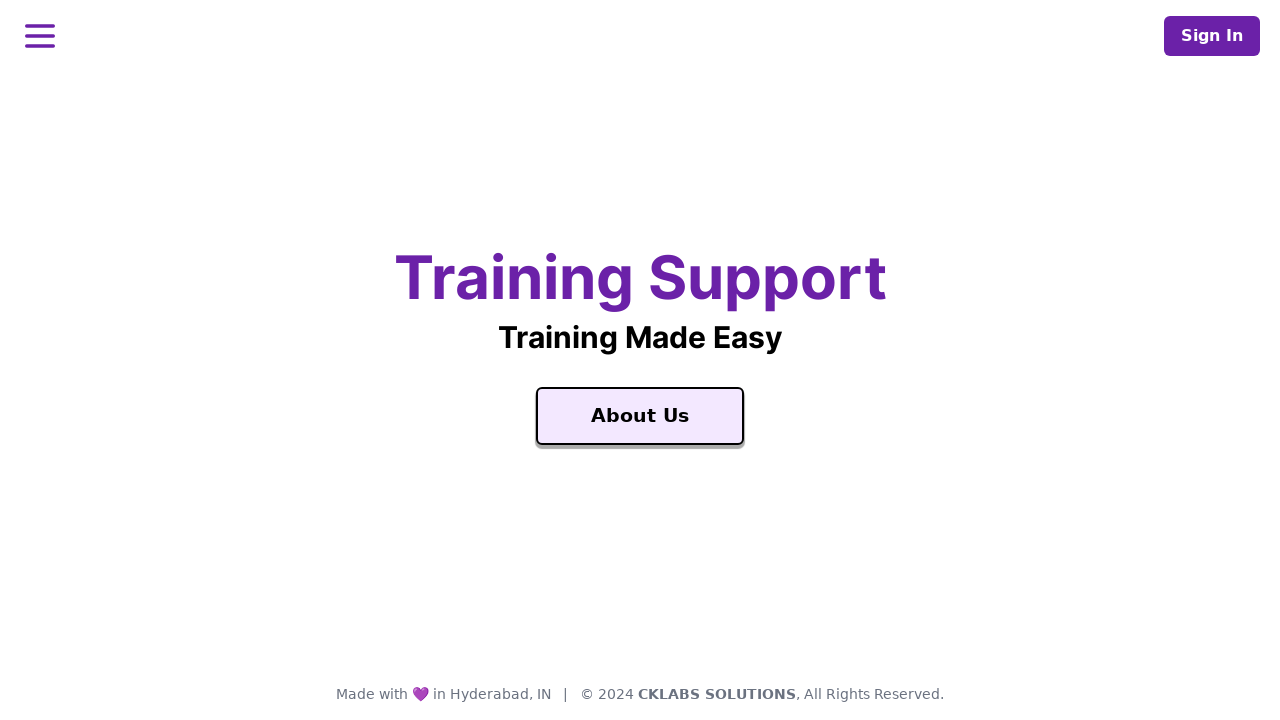

Clicked the 'About Us' link at (640, 416) on a:text('About Us')
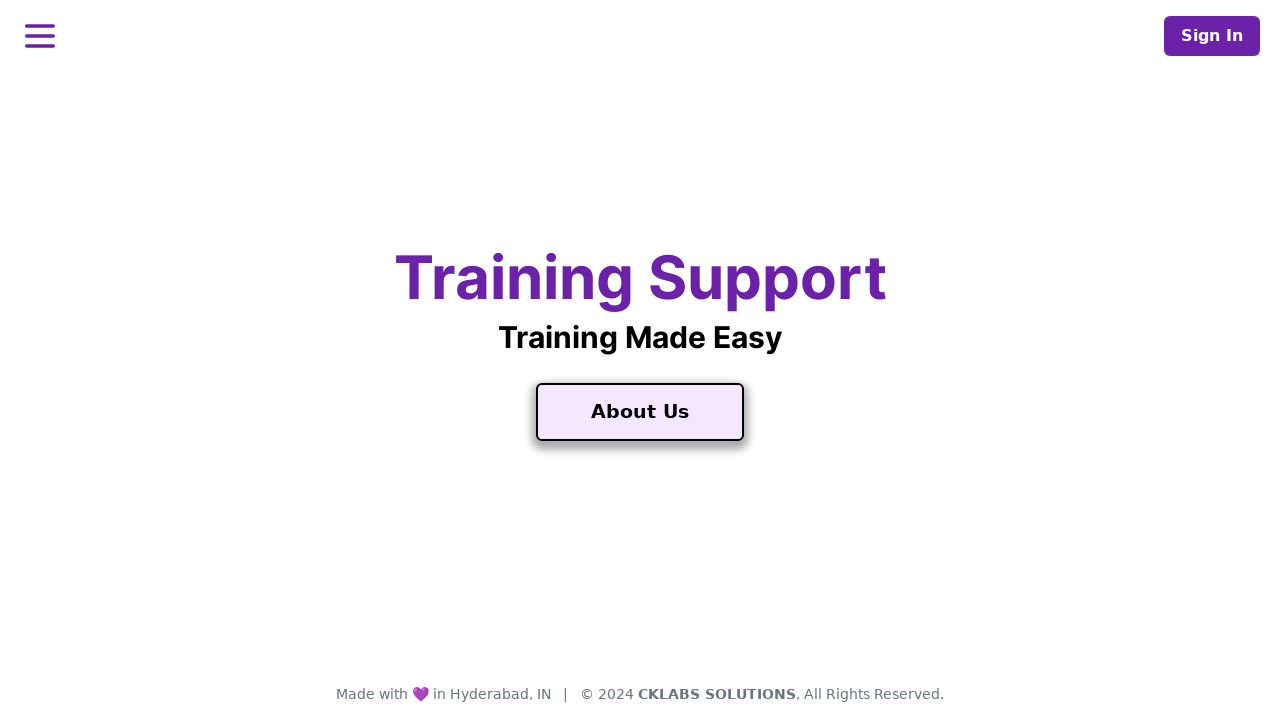

About Us page loaded with correct title
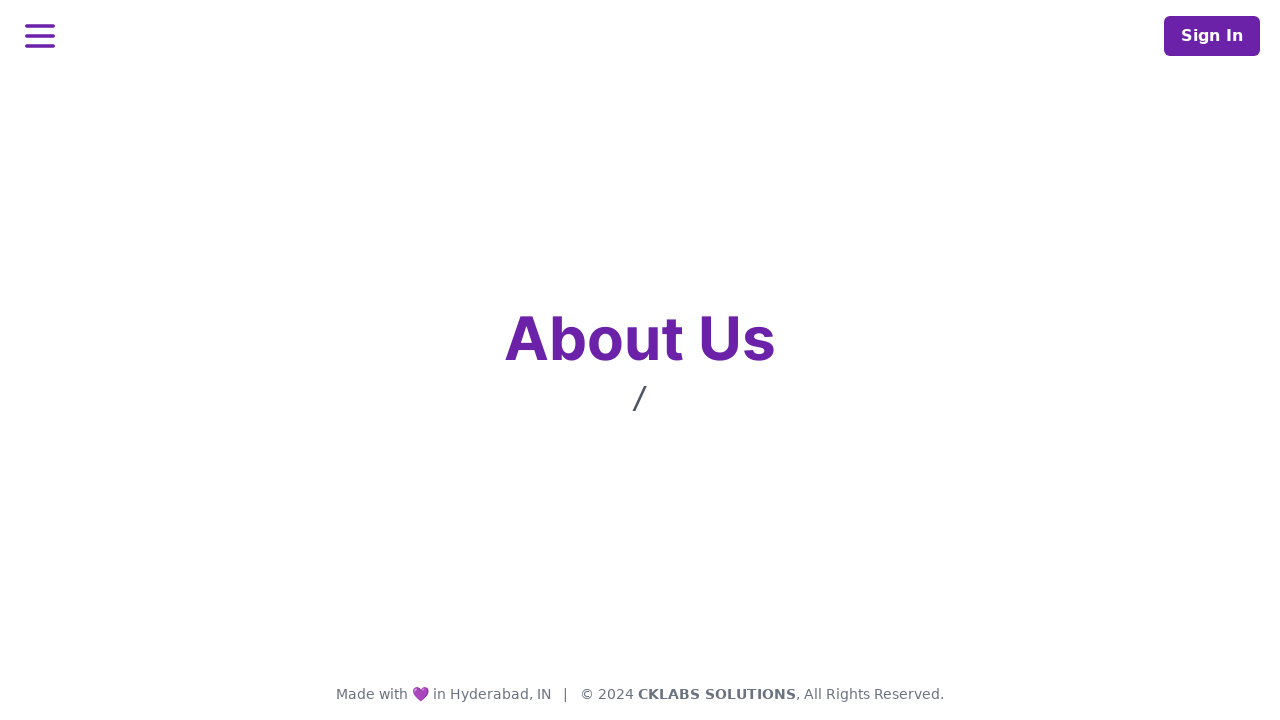

Retrieved page heading text
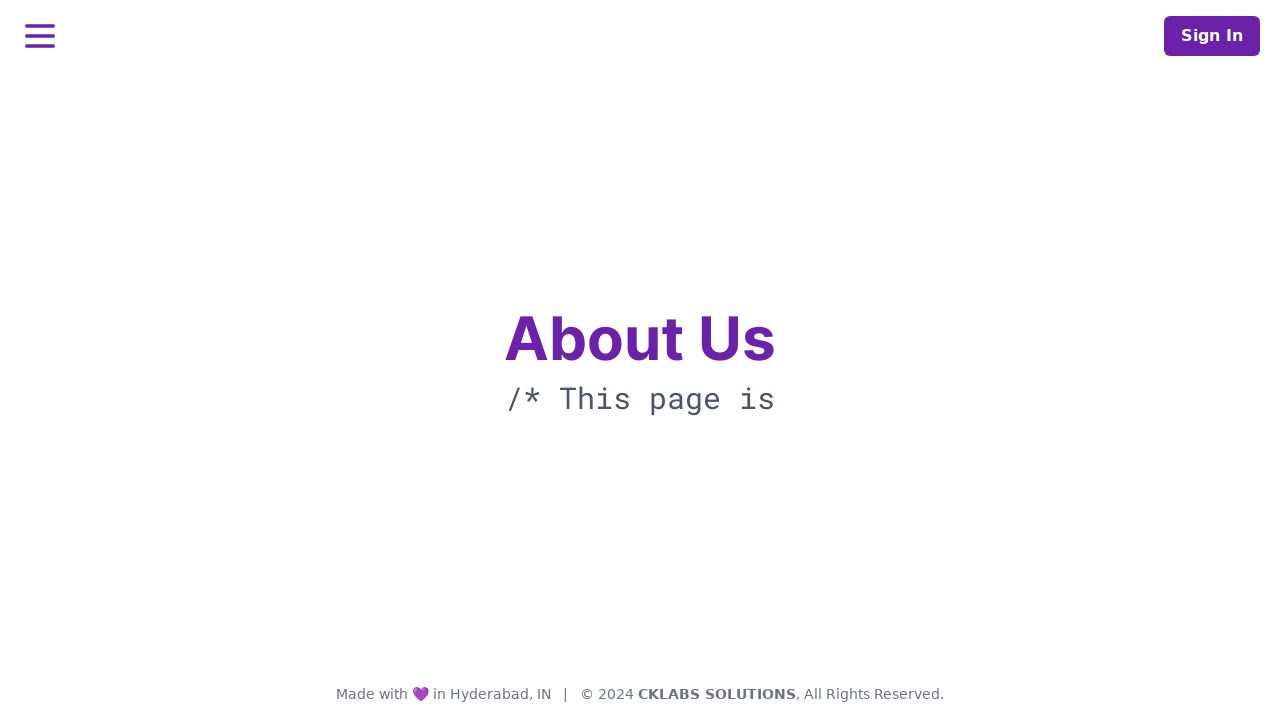

Verified page heading is 'About Us'
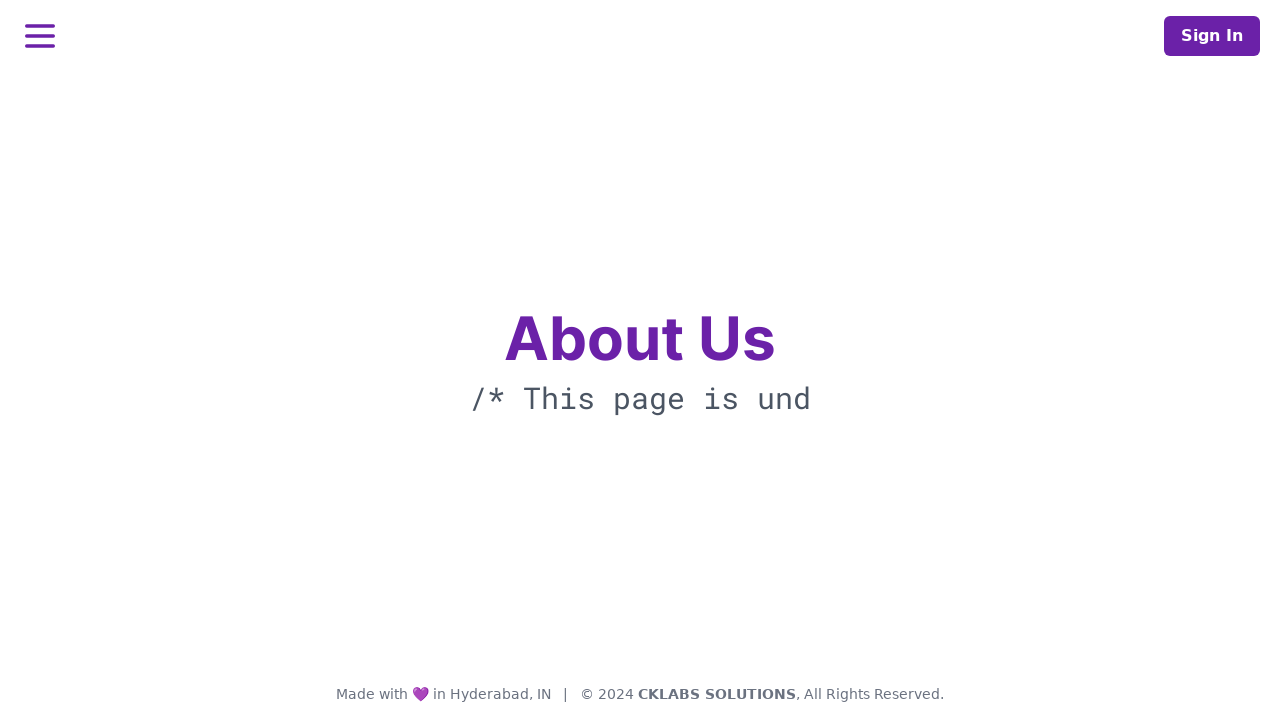

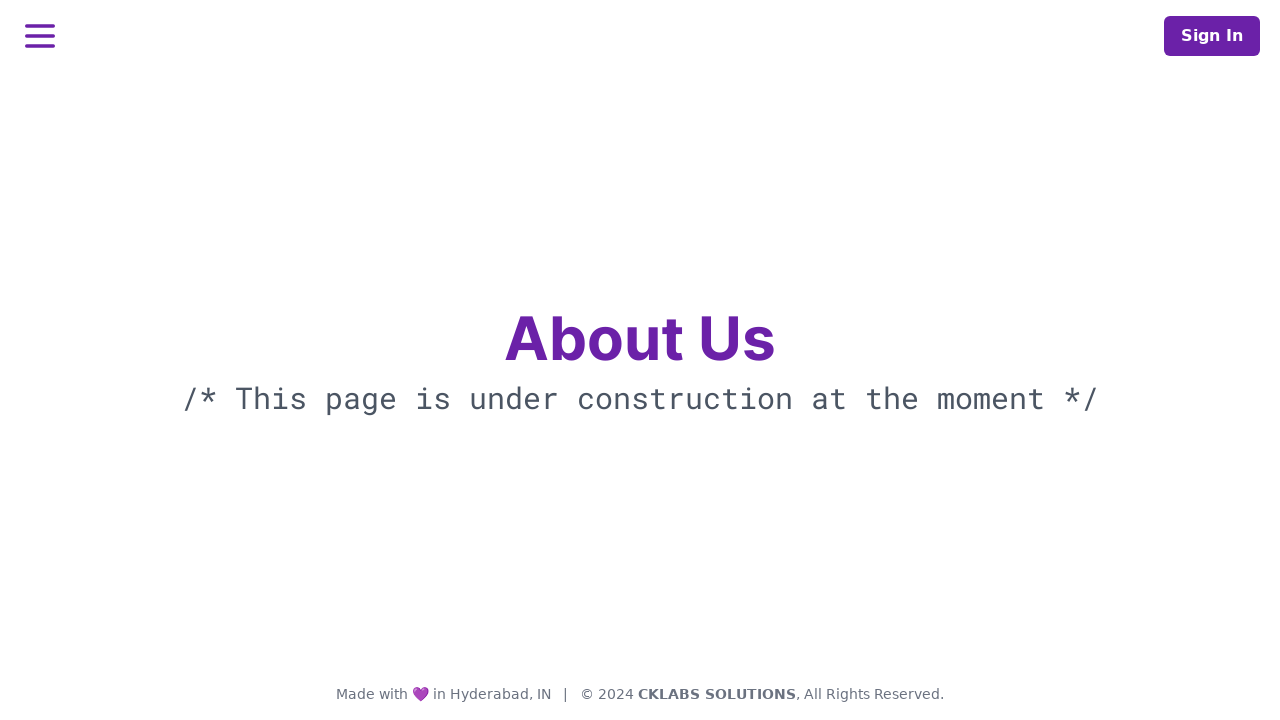